Tests the CRM Pro login page by waiting for and clicking the "Forgot Password?" link to verify it is visible and clickable.

Starting URL: https://classic.crmpro.com/

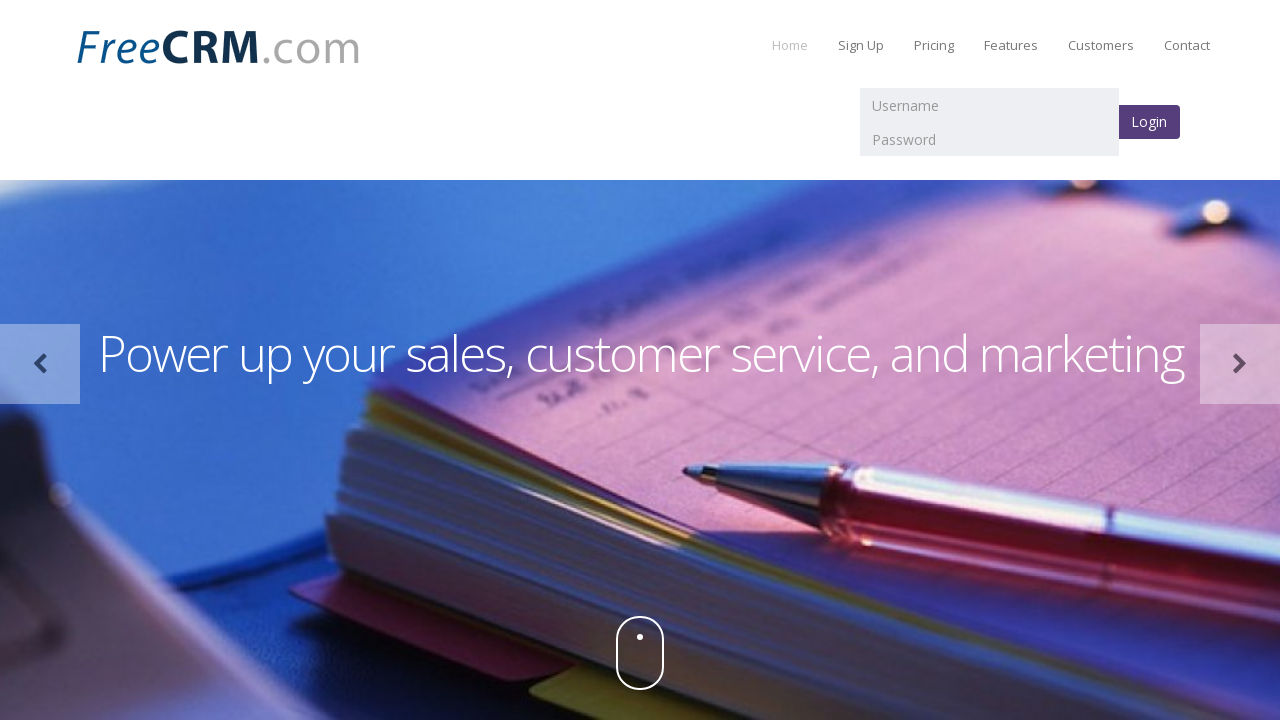

Waited for 'Forgot Password?' link to be visible on CRM Pro login page
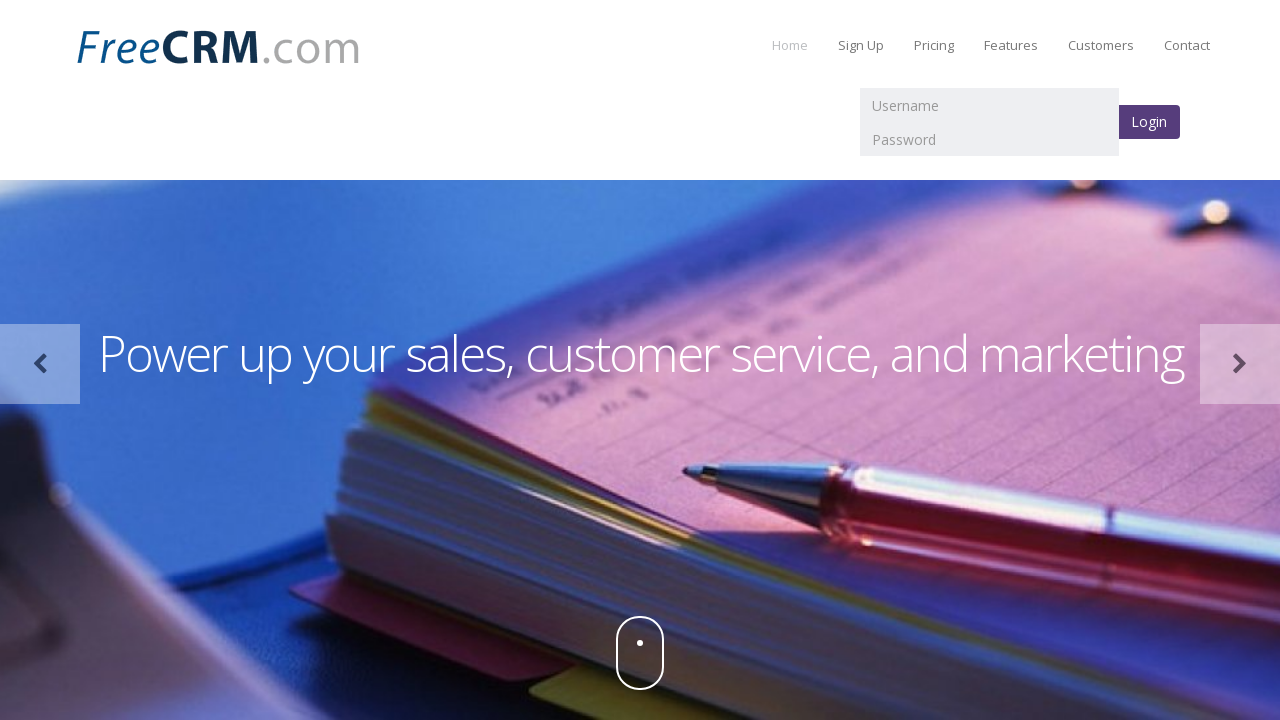

Clicked 'Forgot Password?' link at (124, 548) on text=Forgot Password?
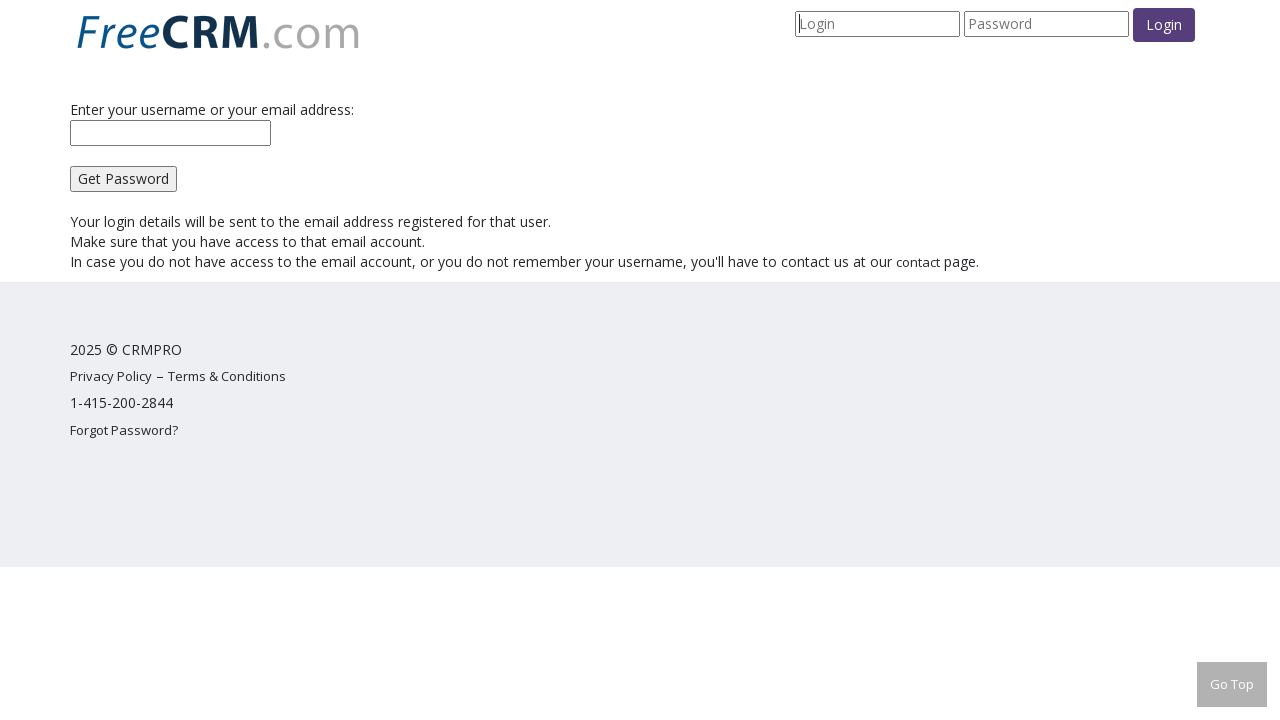

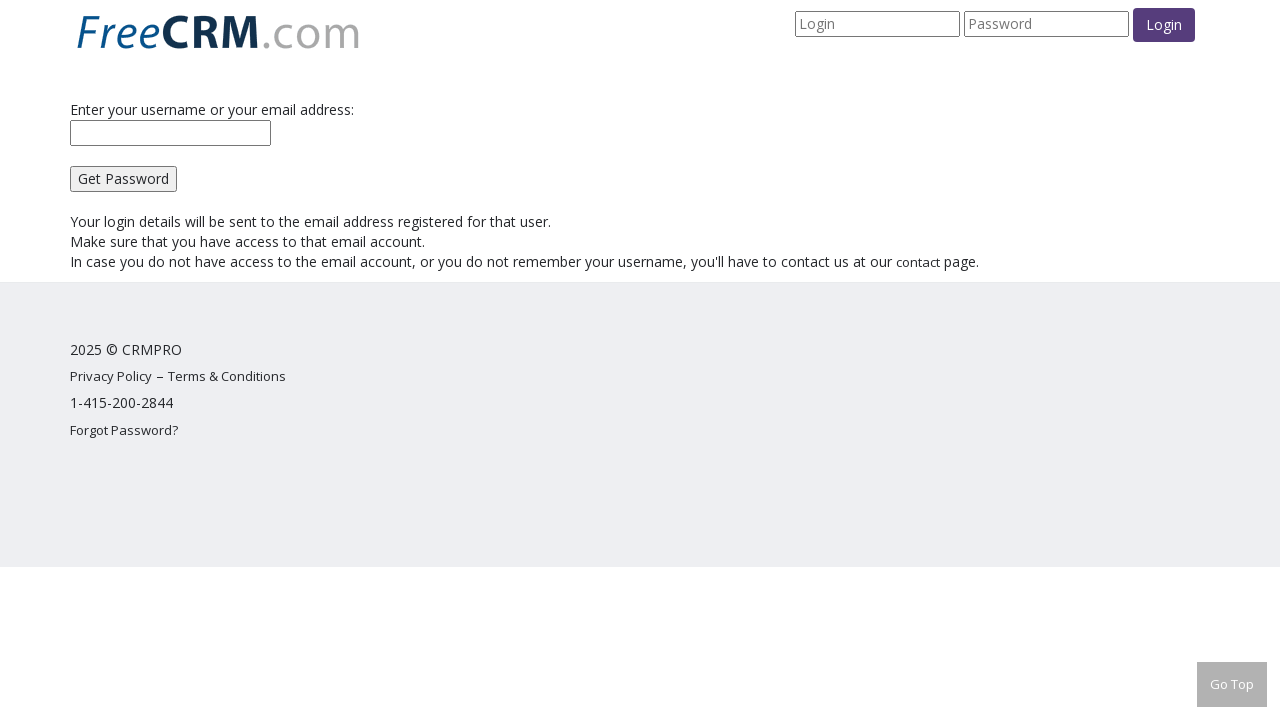